Tests drag and drop functionality on jQuery UI demo page by dragging an element from source to target location

Starting URL: https://jqueryui.com/droppable/

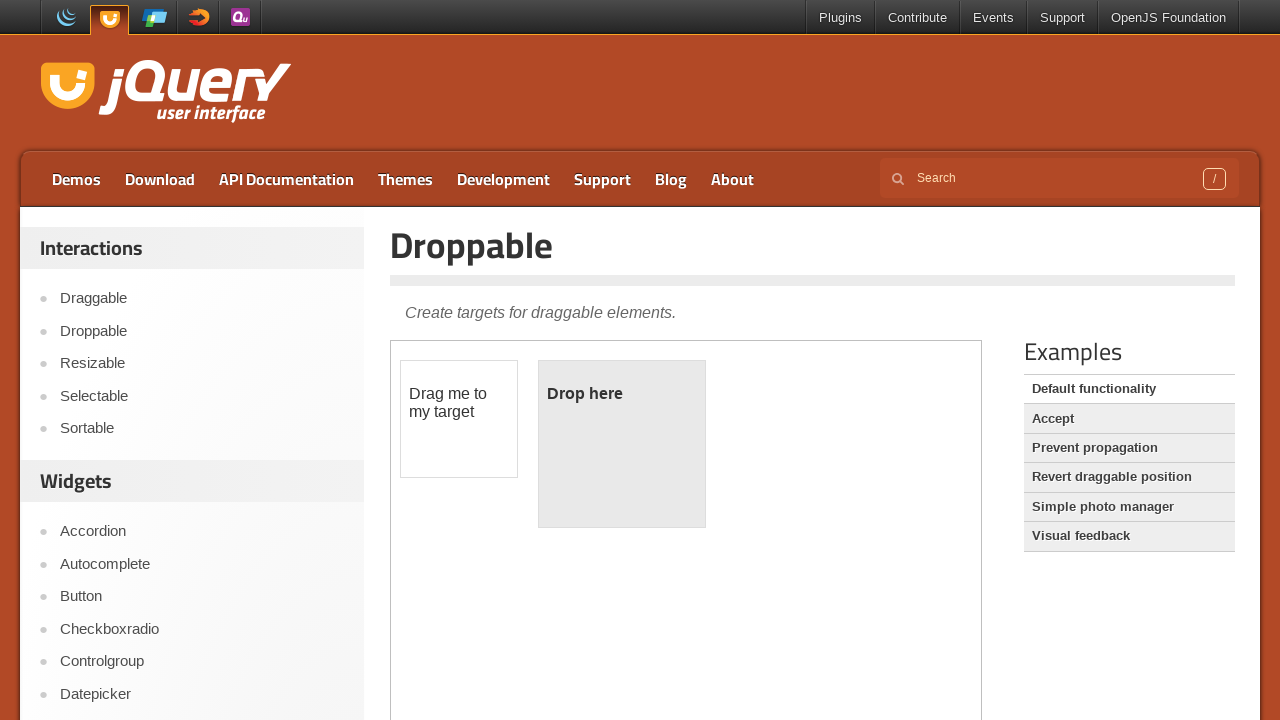

Navigated to jQuery UI droppable demo page
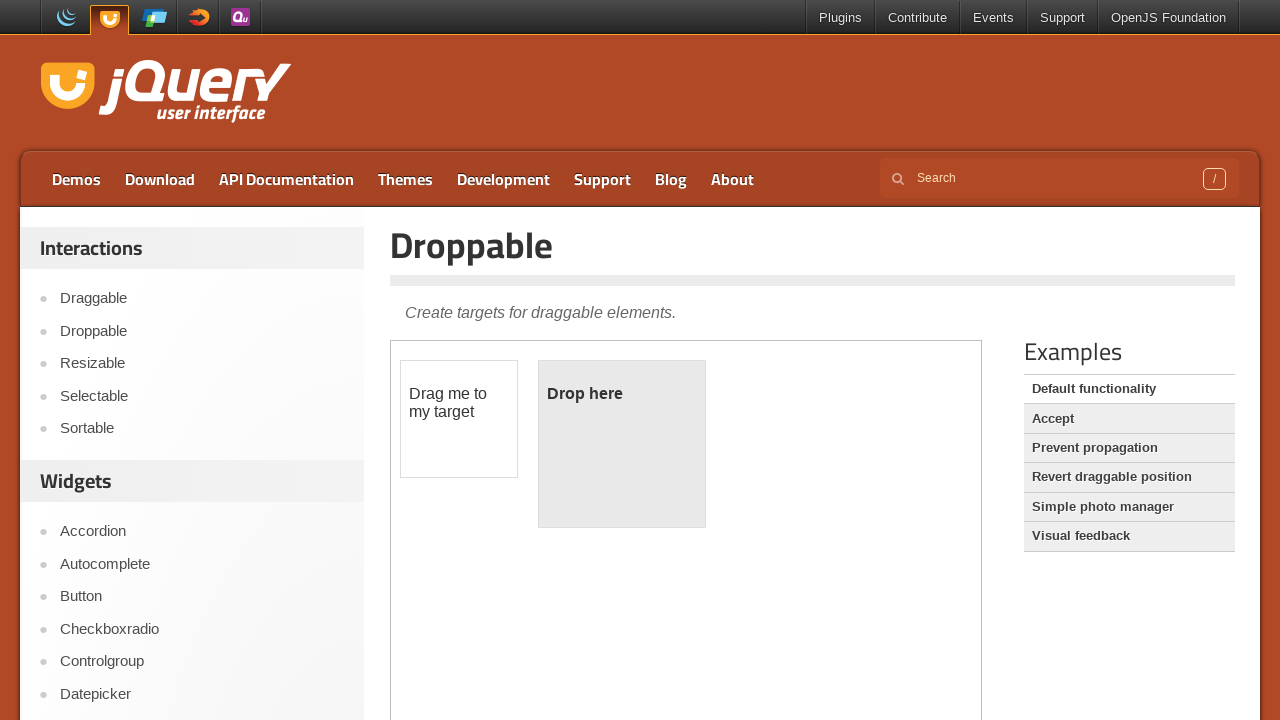

Located the iframe containing the drag/drop demo
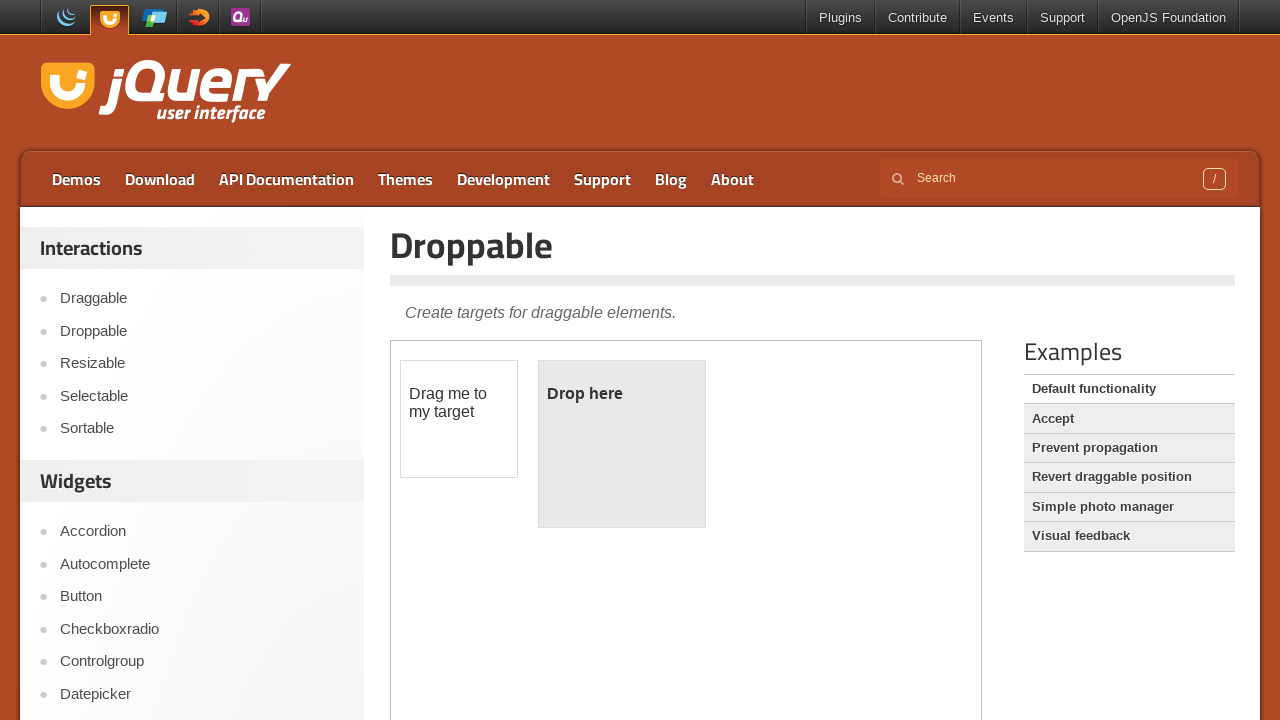

Located the draggable element
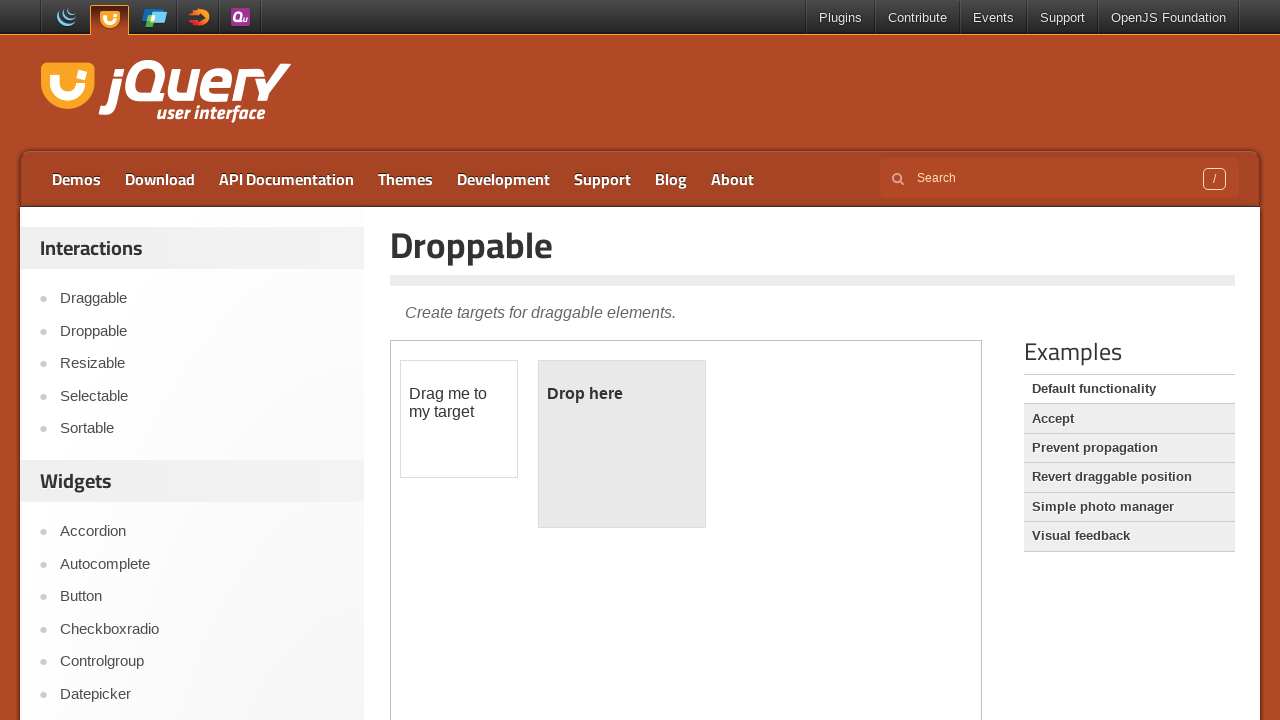

Located the droppable element
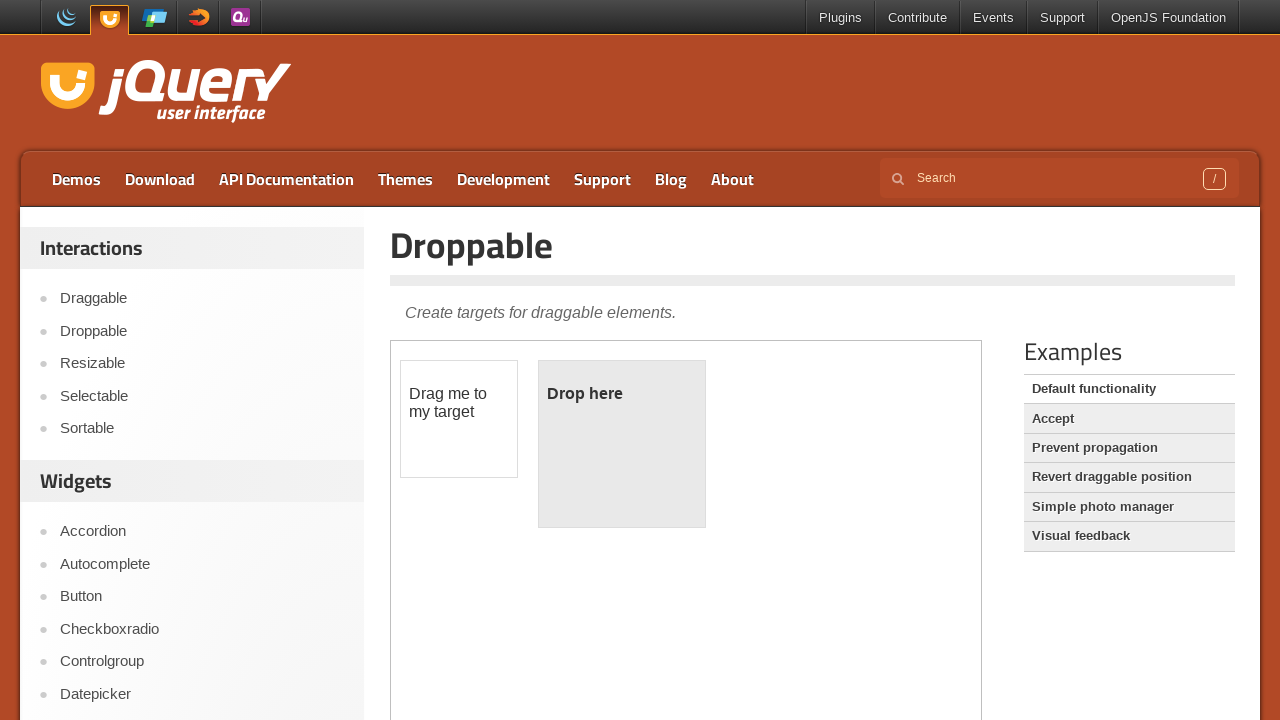

Dragged the draggable element onto the droppable target at (622, 444)
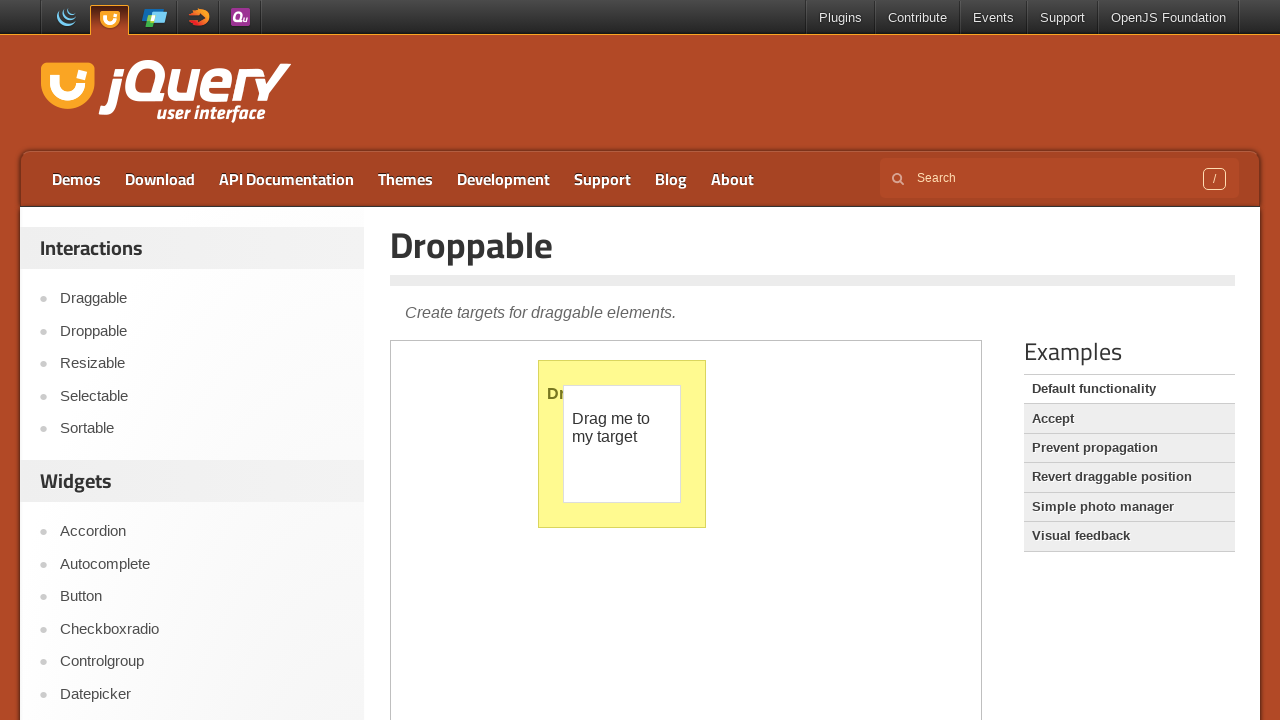

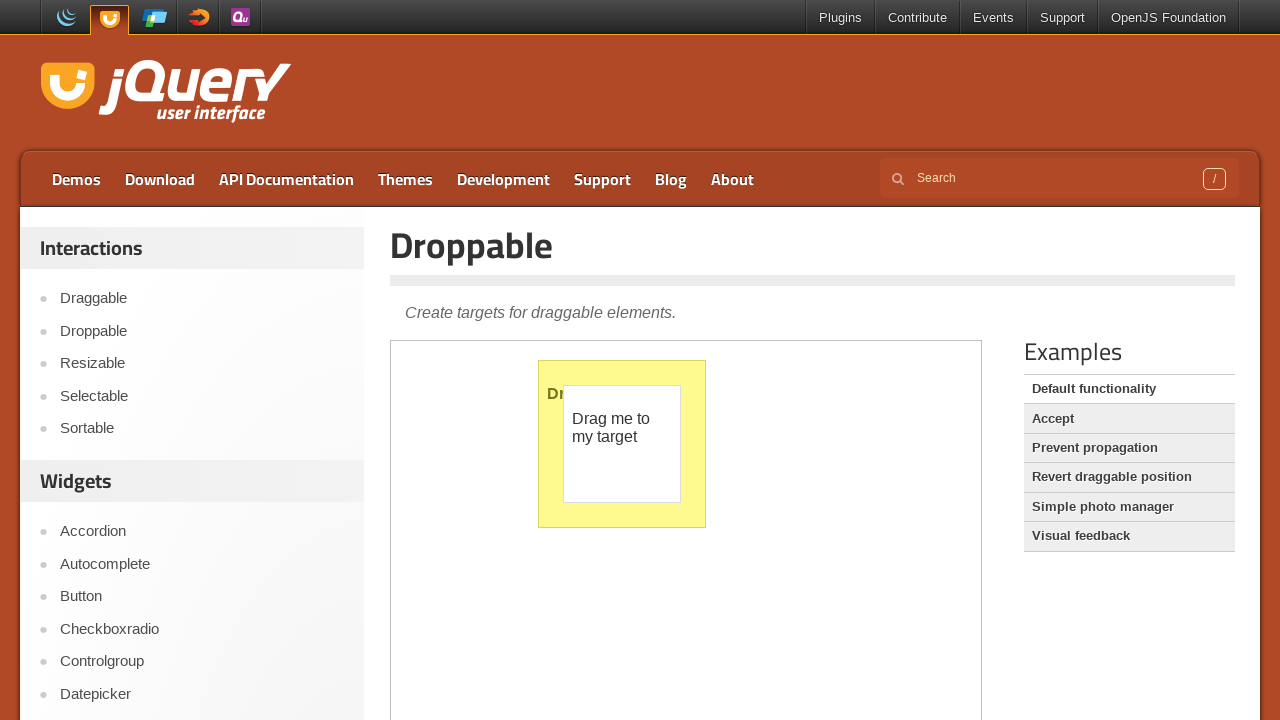